Tests that submitting a non-existing email address on the Forgot Password page shows an error message indicating the user does not exist.

Starting URL: https://atlas-web-qa.azurewebsites.net/

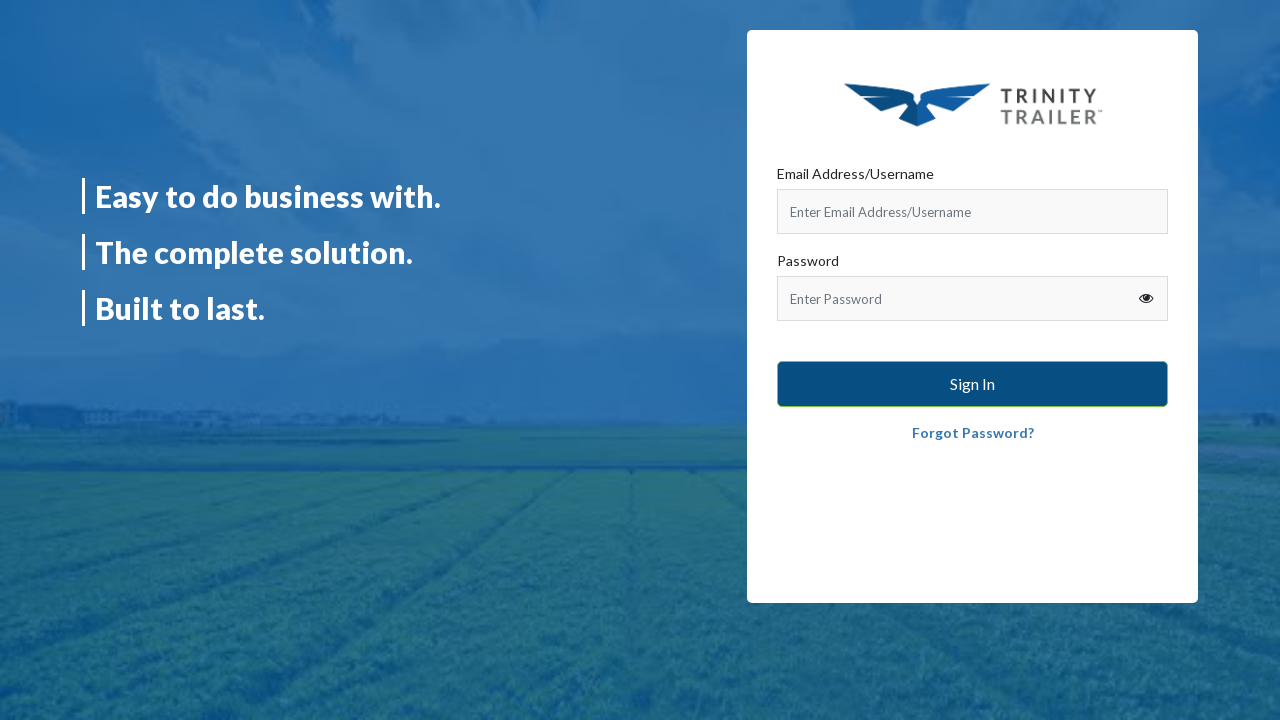

Clicked on Forgot Password link at (972, 433) on a:text('Forgot Password?')
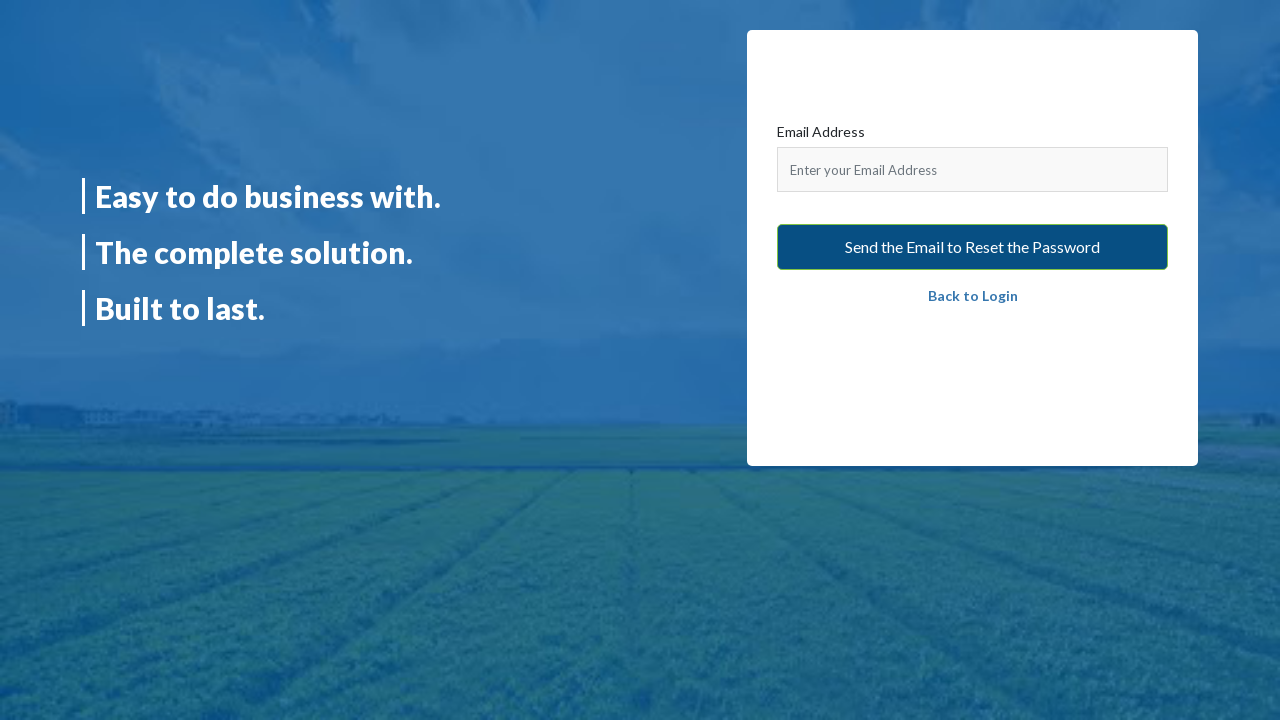

Filled email field with non-existing email address 'randomuser8472@yopmail.com' on [placeholder='Enter your Email Address']
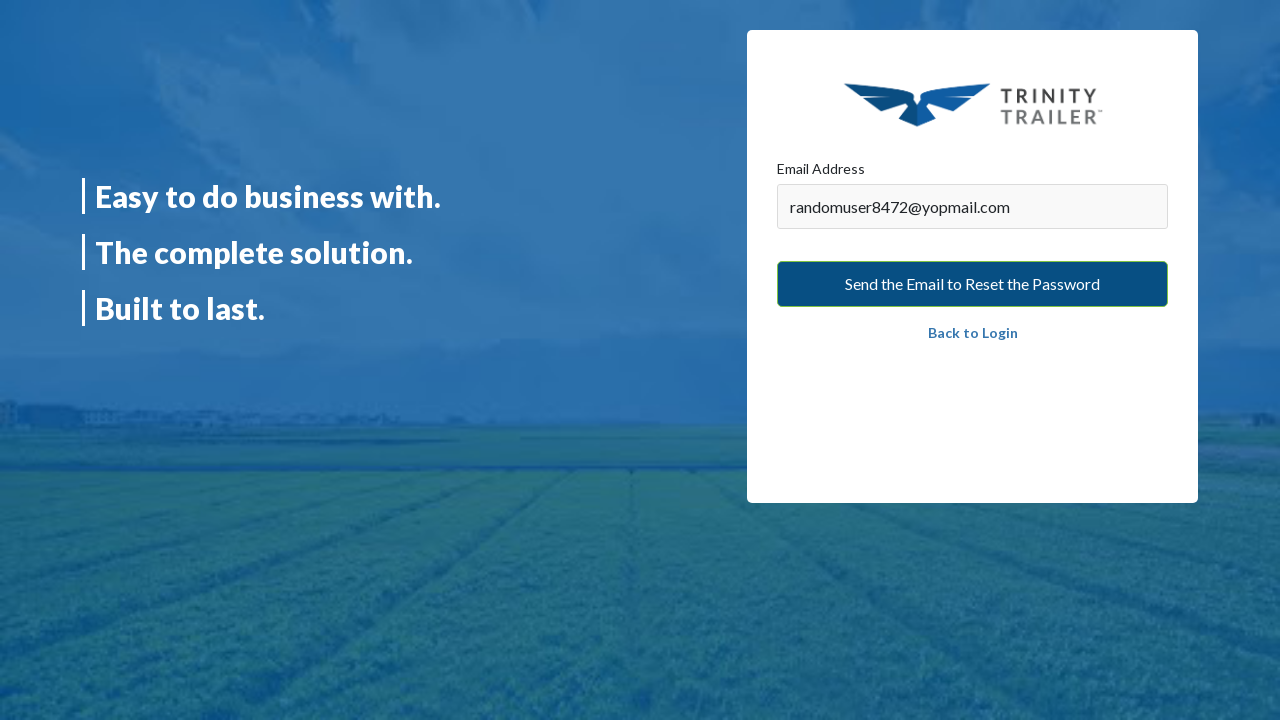

Clicked Send the Email to Reset the Password button at (972, 284) on button:text(' Send the Email to Reset the Password ')
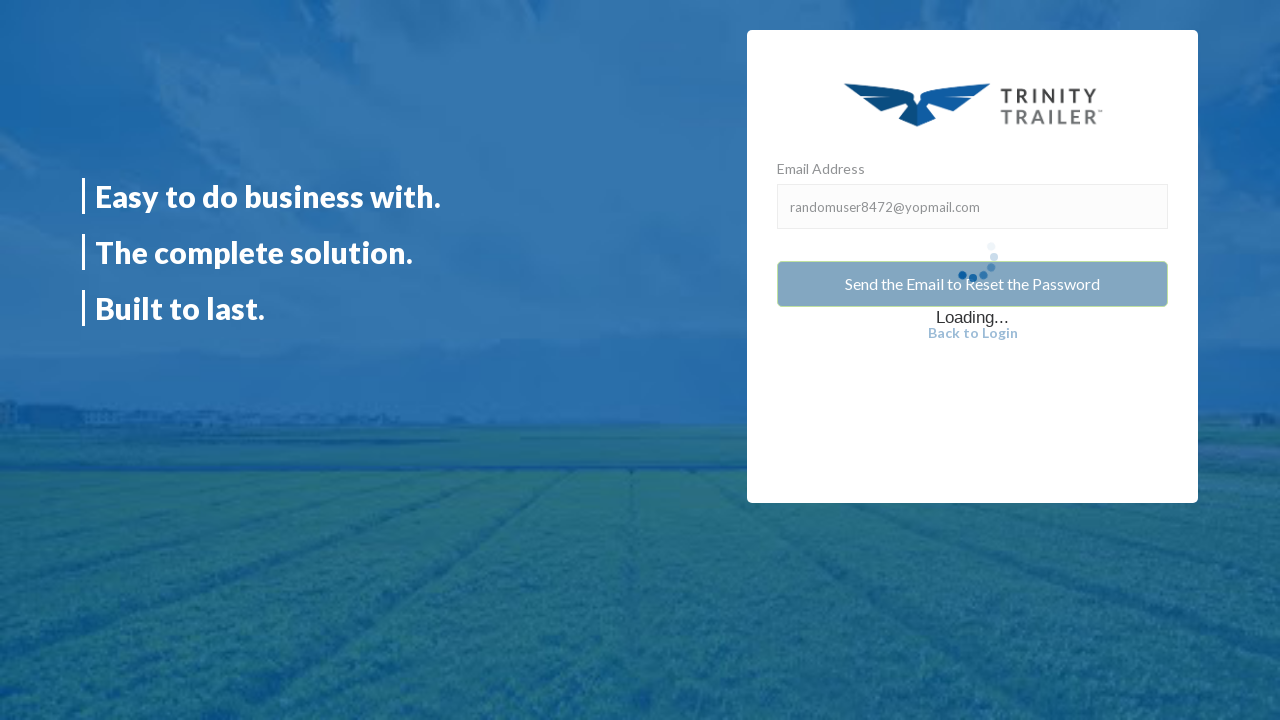

ERROR message element appeared on page
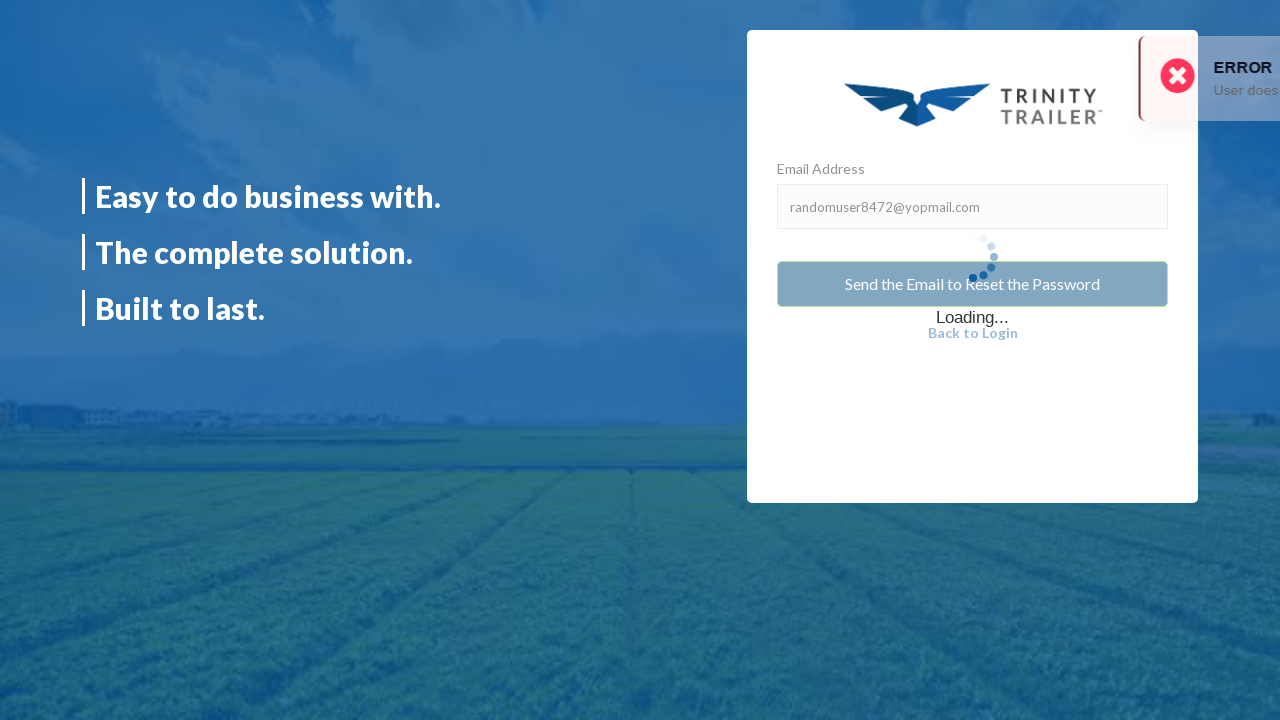

User does not exists error message appeared on page
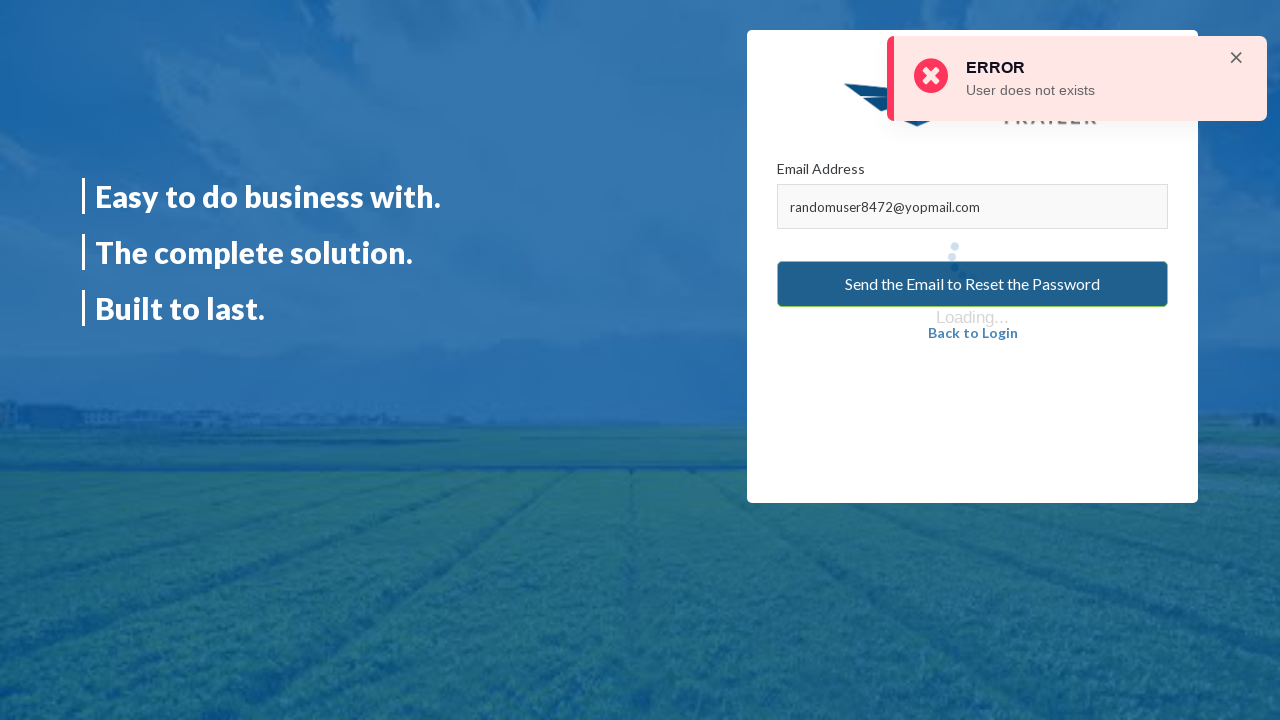

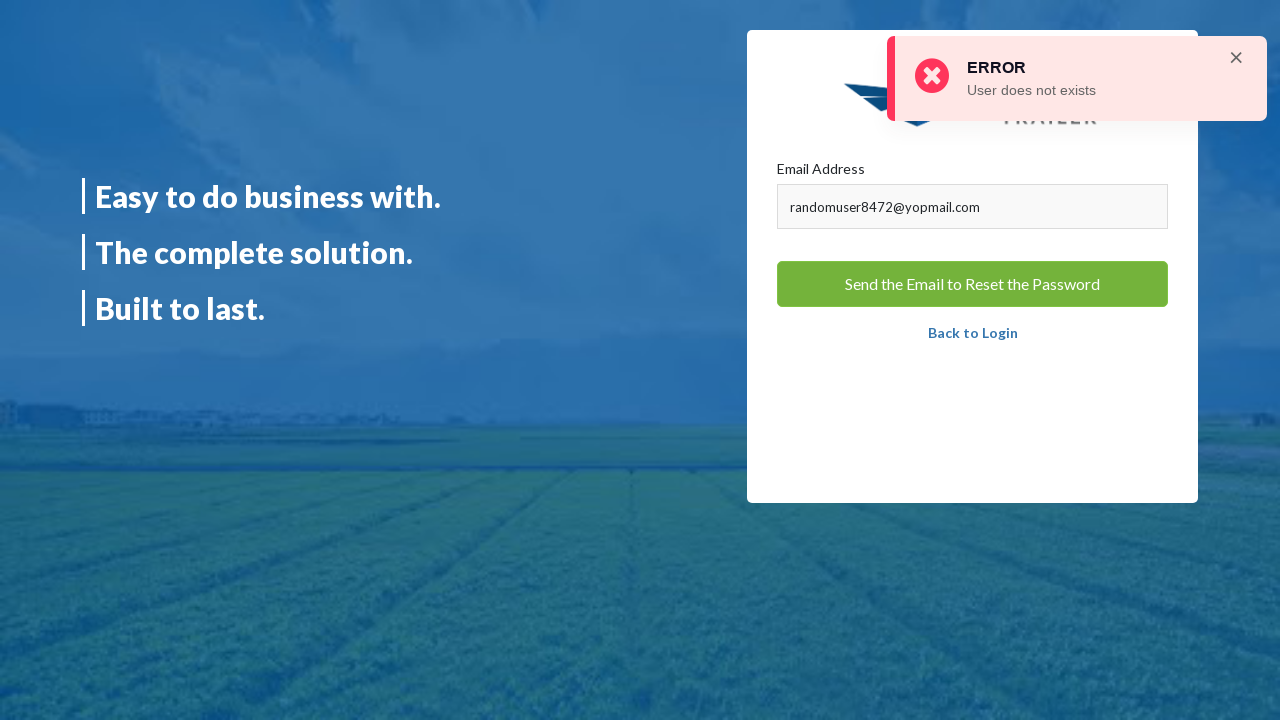